Tests dynamic content loading by clicking a start button and waiting for a hidden element to become visible on the page

Starting URL: https://the-internet.herokuapp.com/dynamic_loading/1

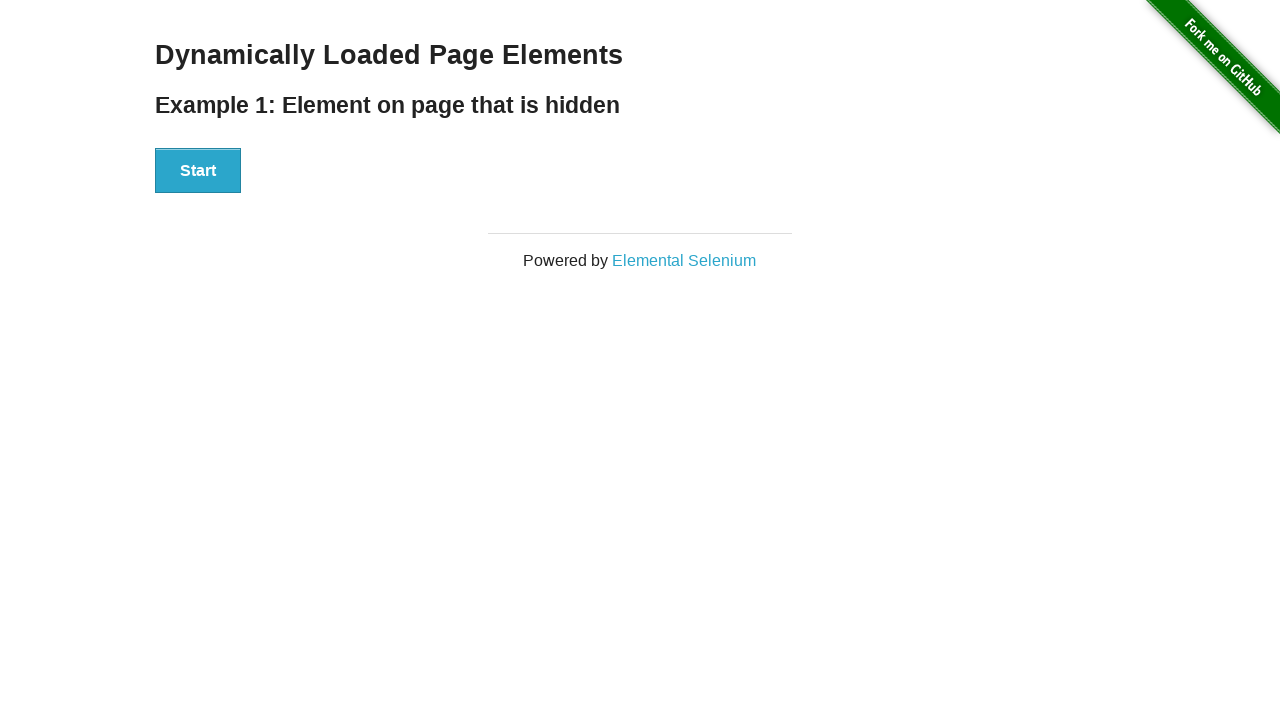

Clicked start button to begin dynamic loading at (198, 171) on #start button
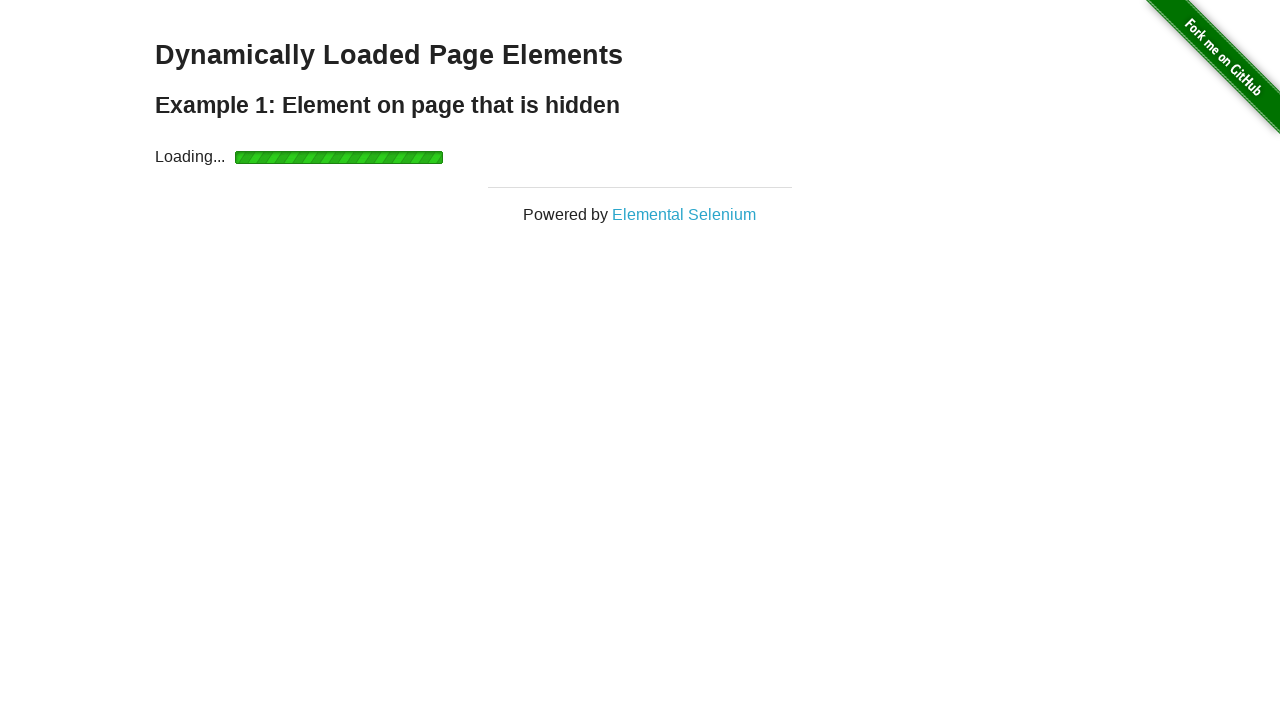

Waited for hidden element to become visible
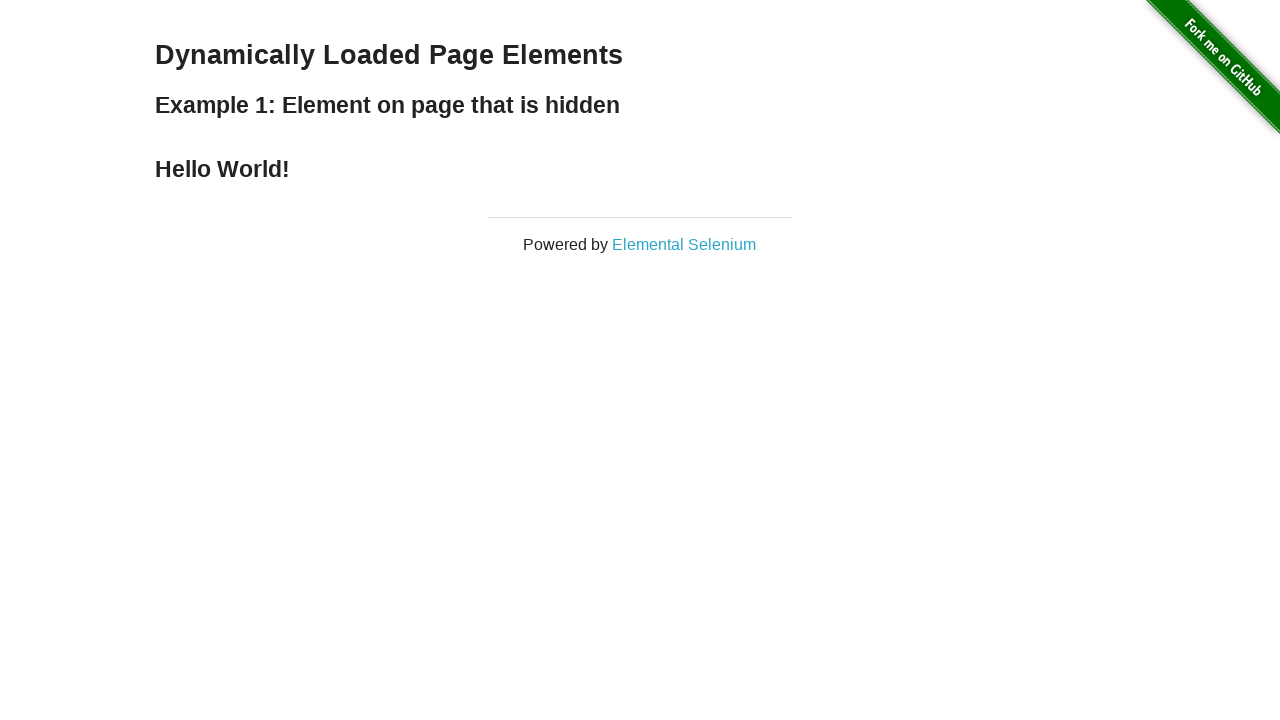

Verified that the element is now visible
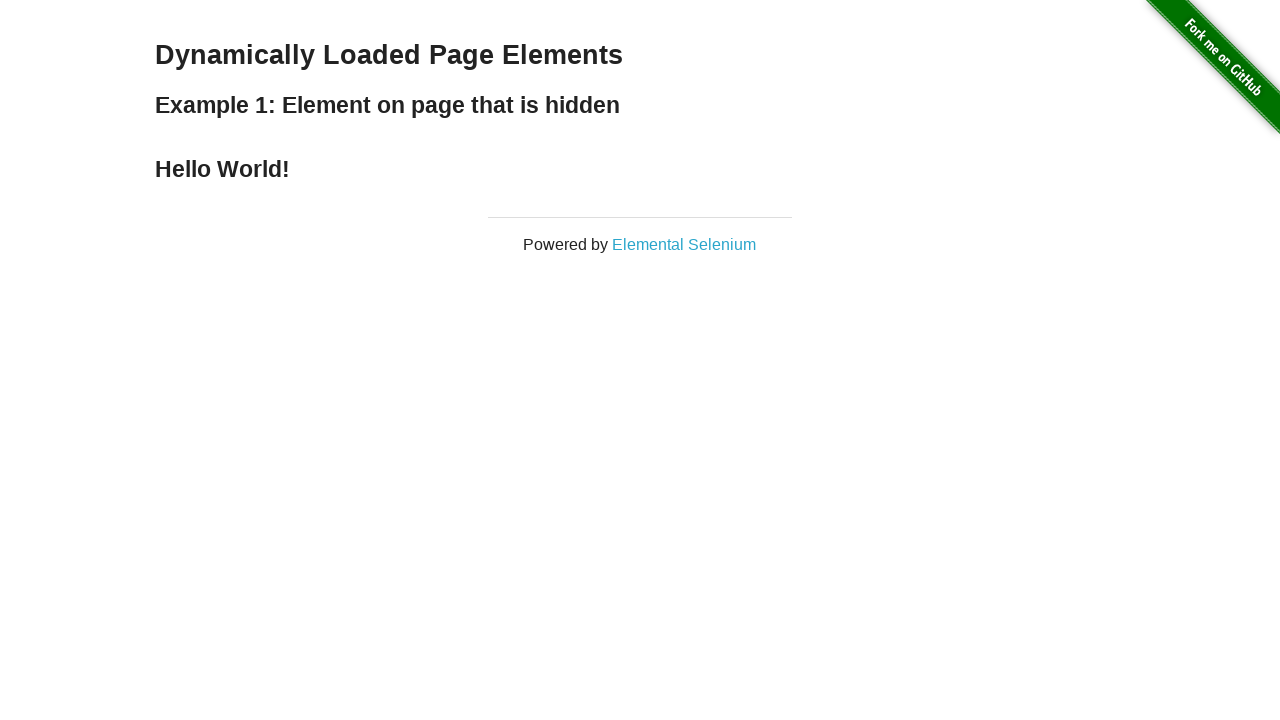

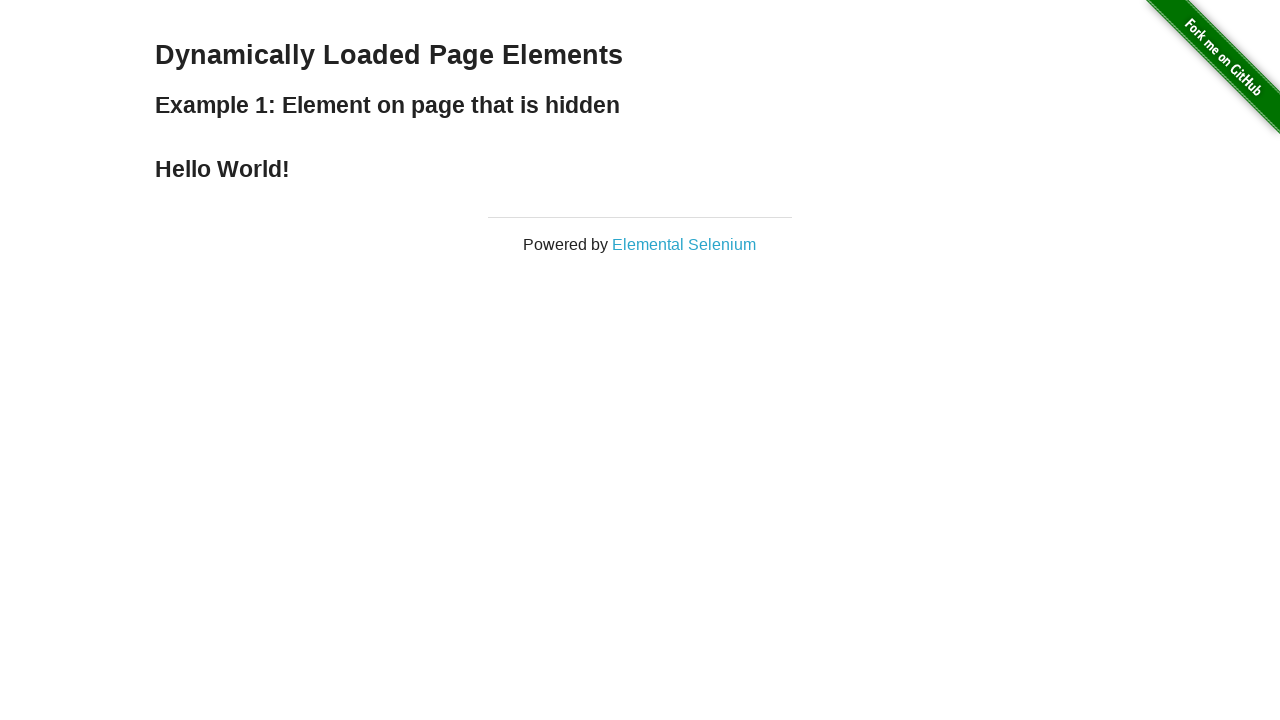